Tests iframe handling by switching between multiple frames on the page and scrolling within them

Starting URL: https://demoqa.com/frames

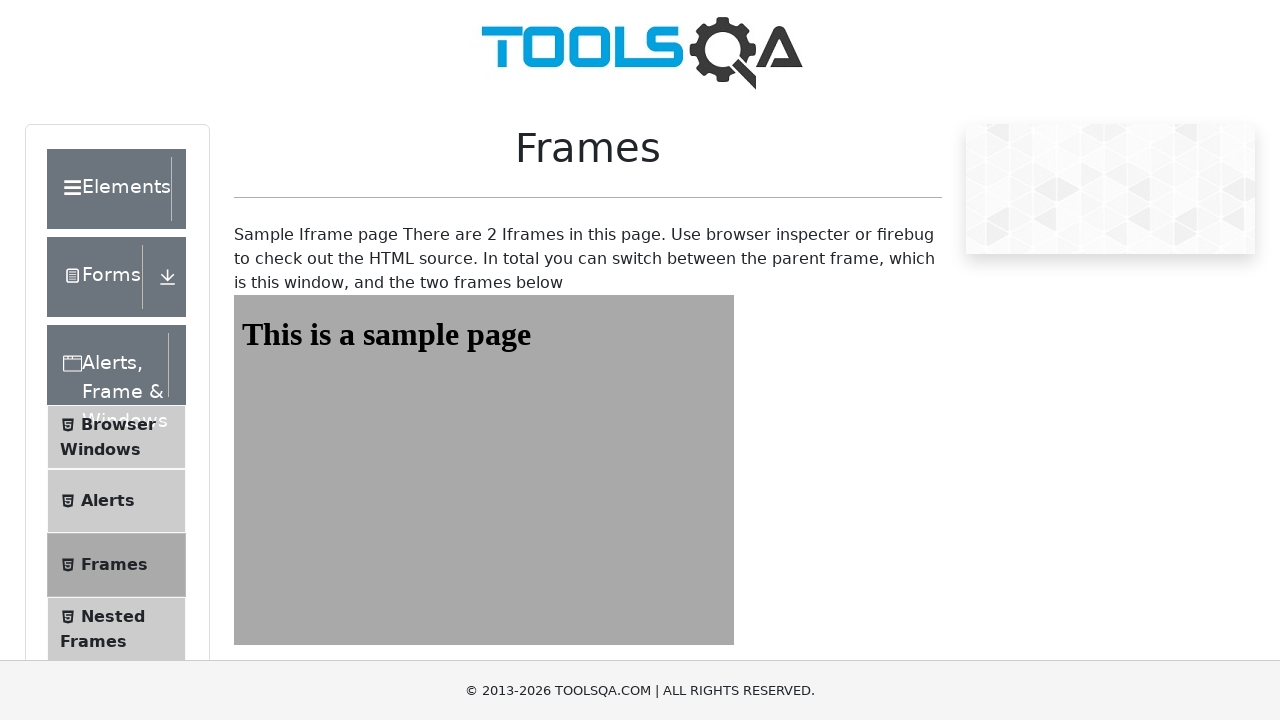

Scrolled to frame2 to bring it into view
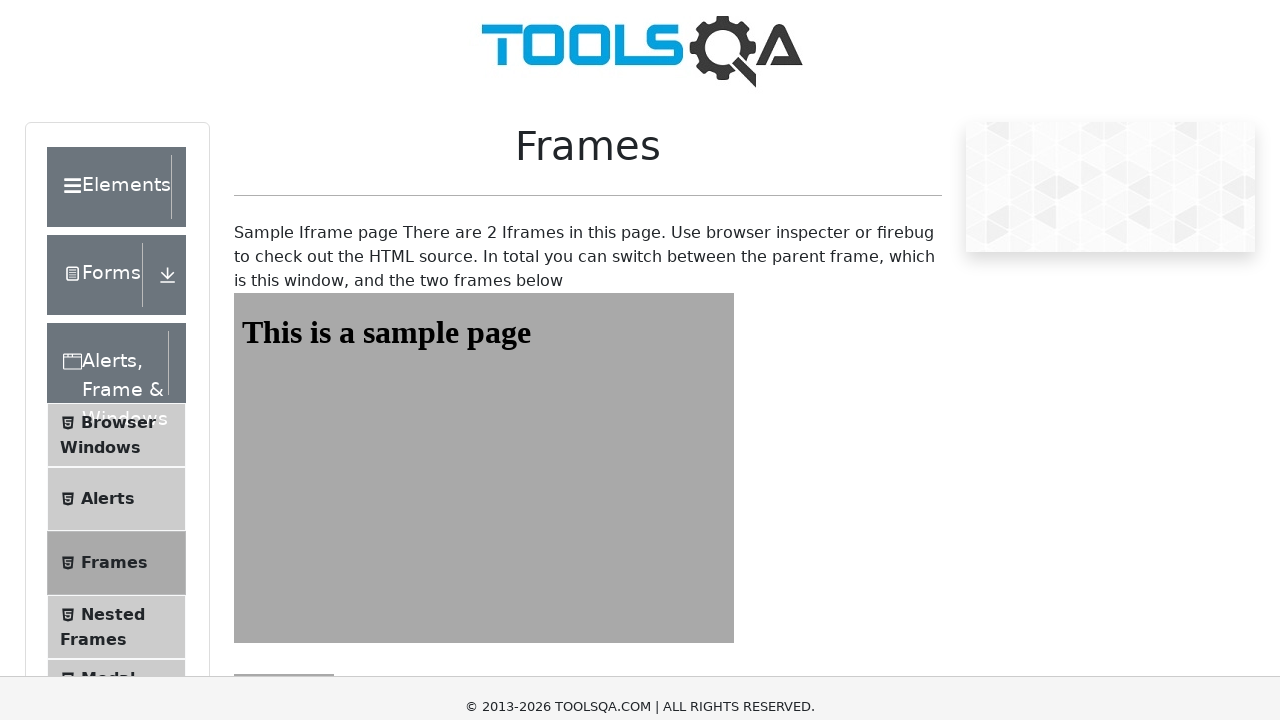

Retrieved all iframes on the page - found 5 frames
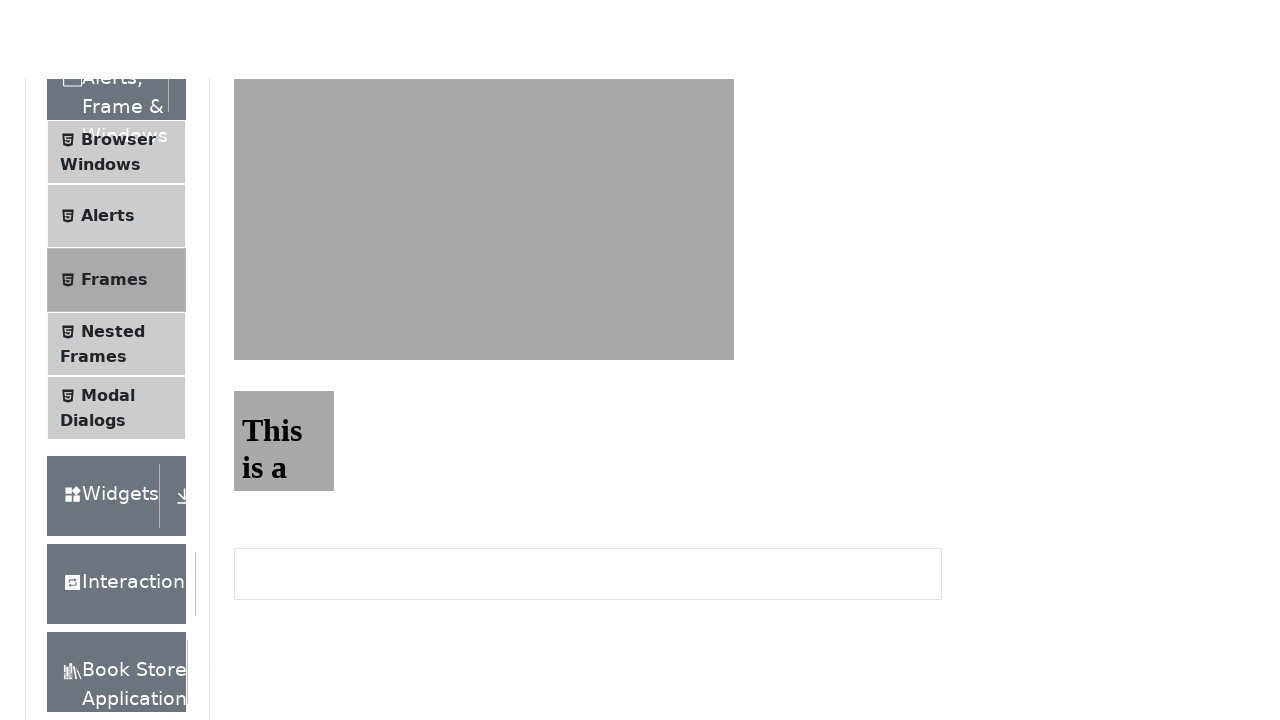

Printed all frame IDs from the page
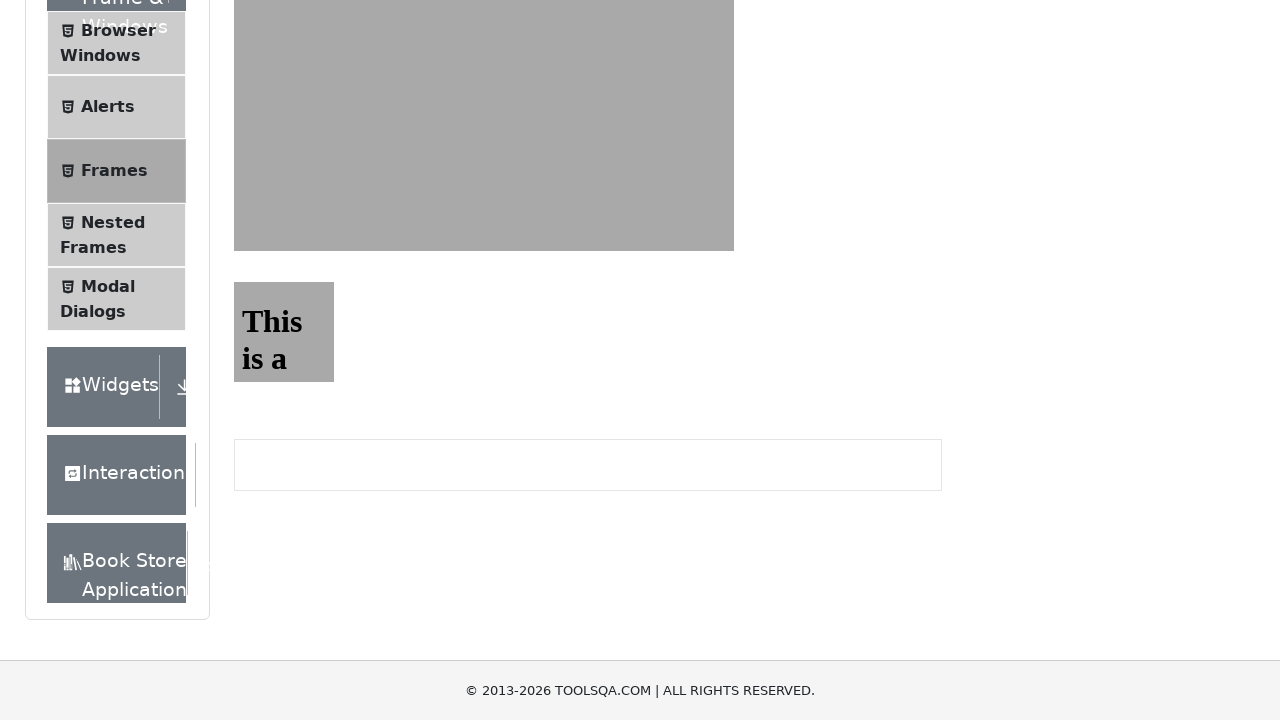

Located frame2 using frame_locator
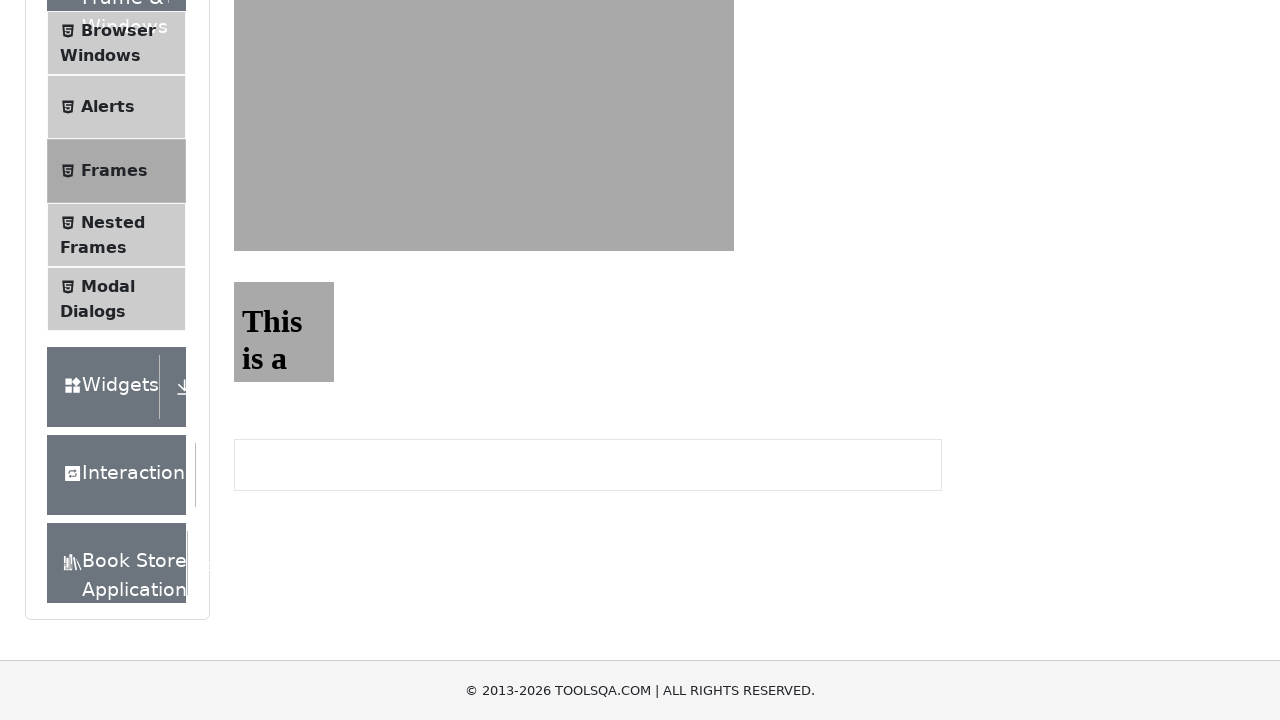

Scrolled down by 100 pixels in frame2
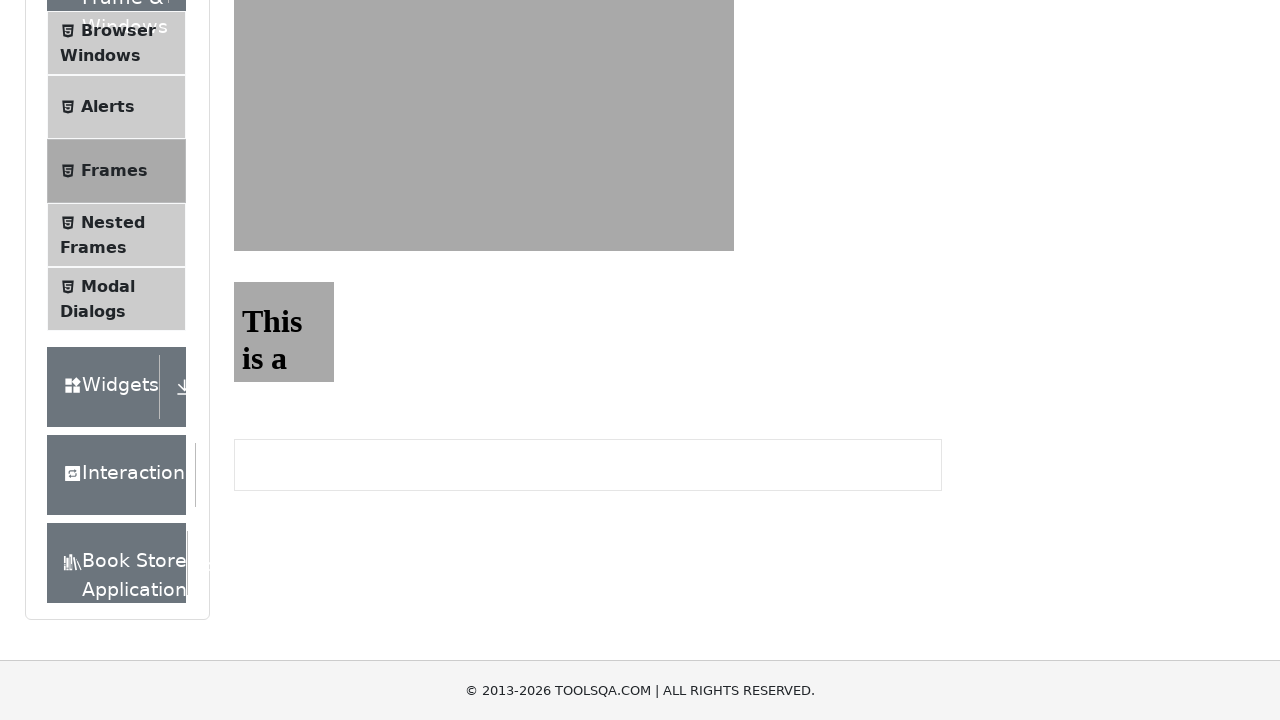

Located frame1 using frame_locator
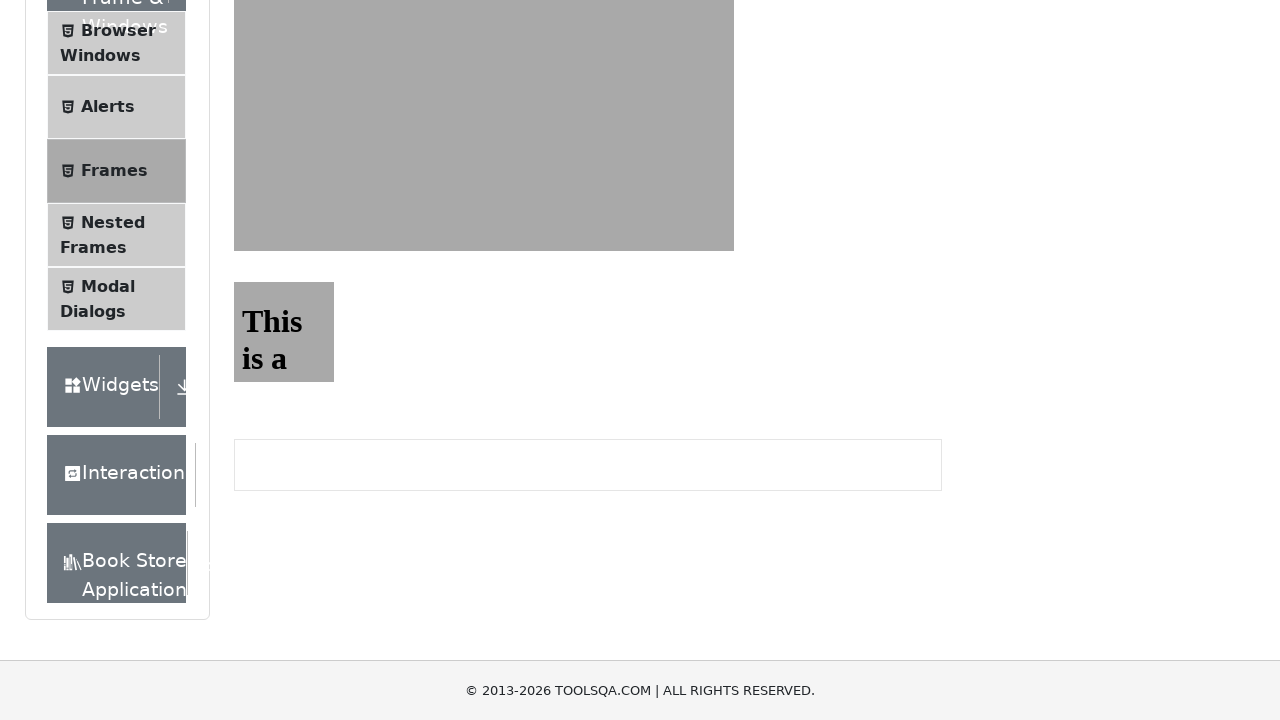

Scrolled down by 20 pixels in frame1
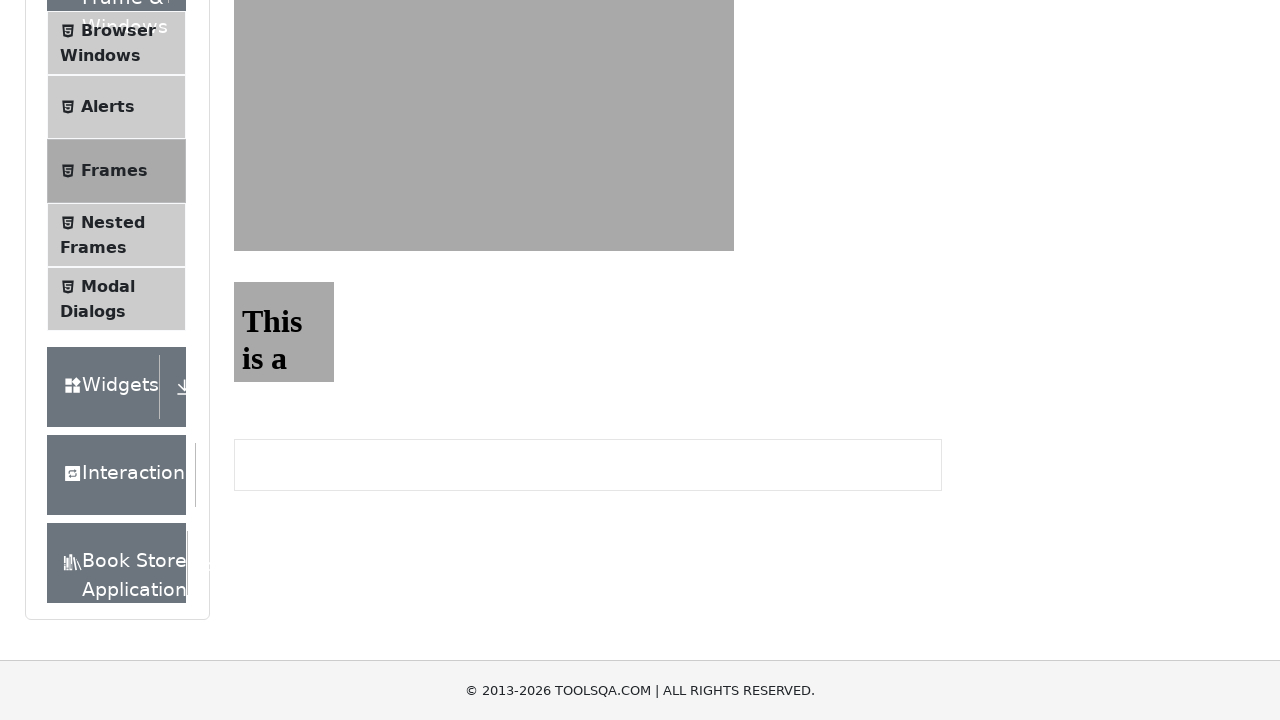

Located frame1 element to retrieve text content
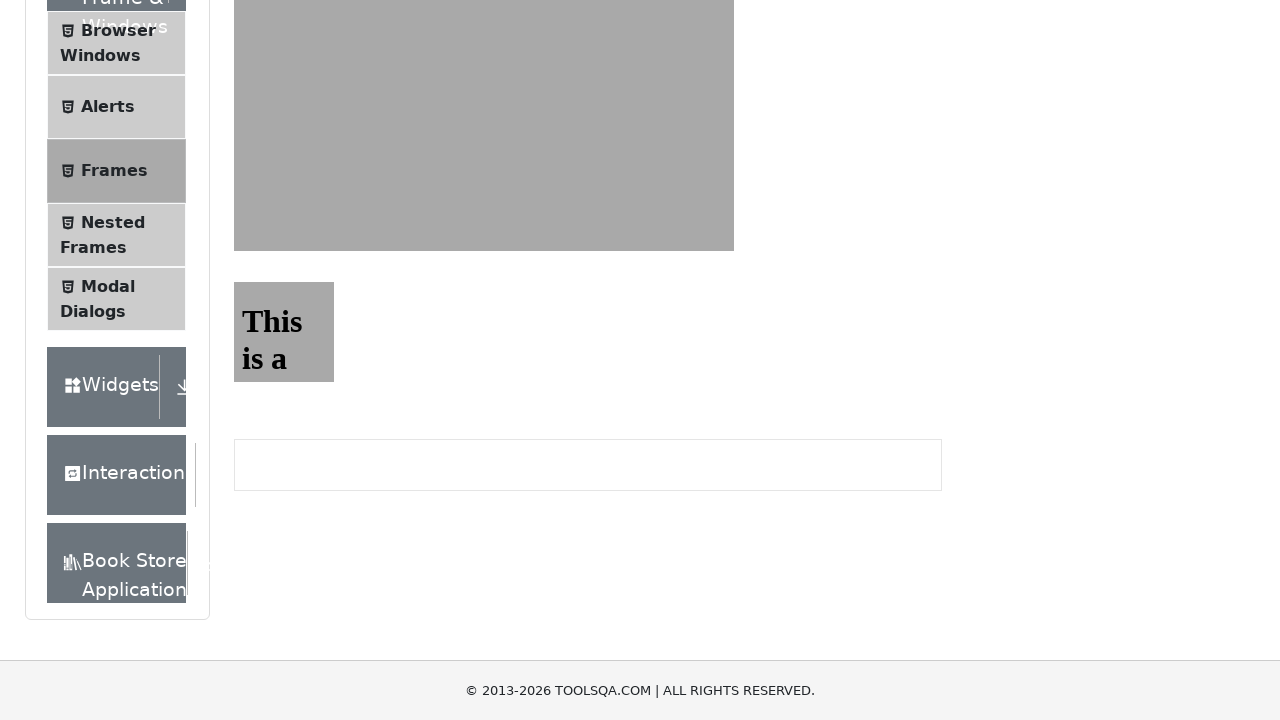

Retrieved text content from frame1
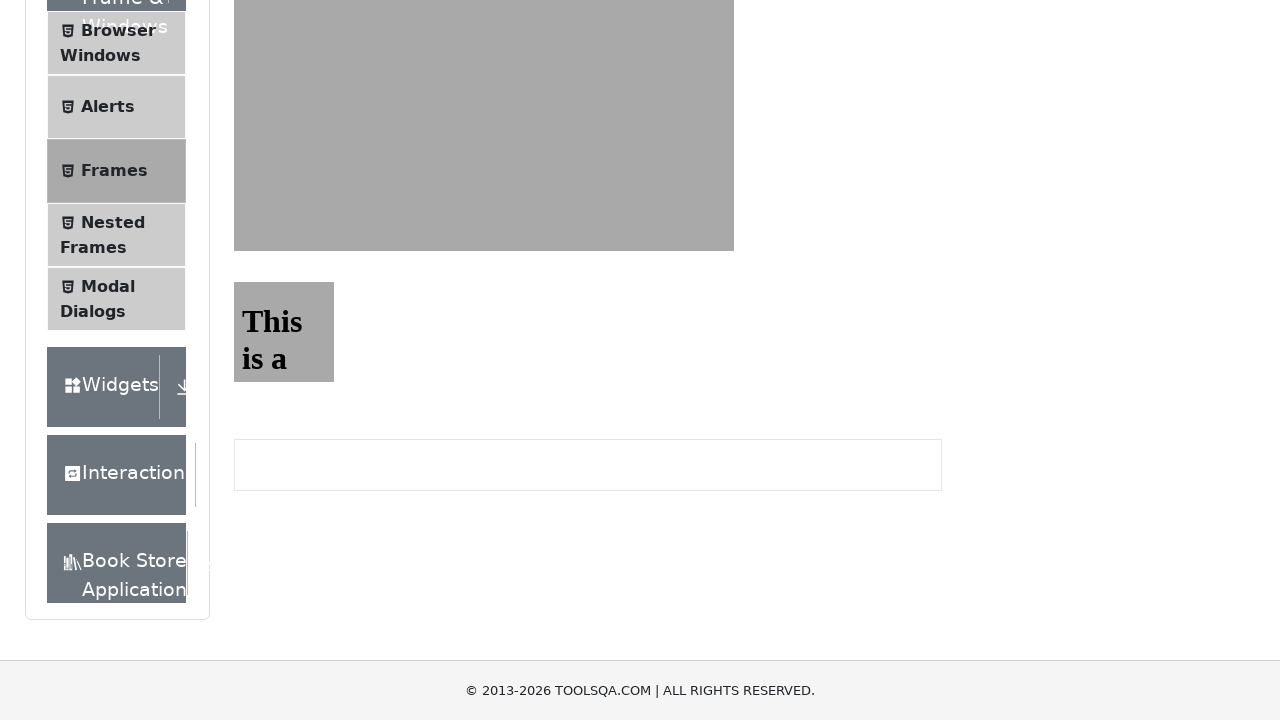

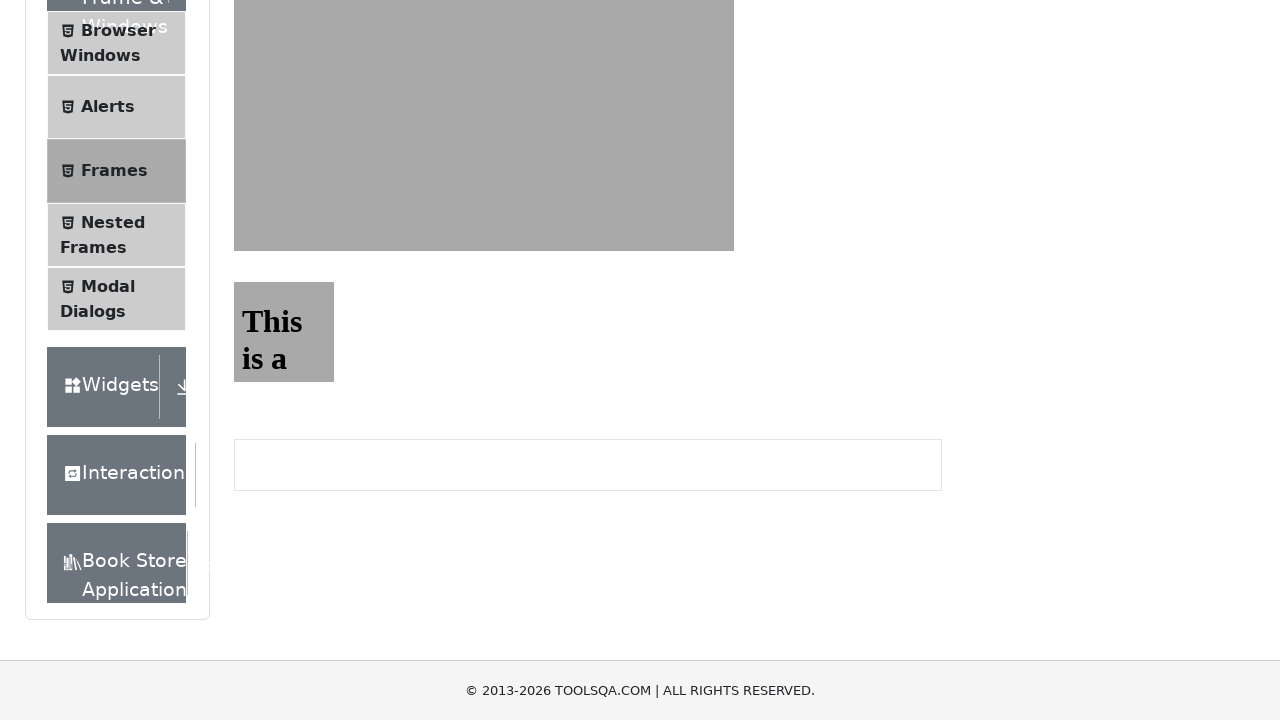